Tests window handling by navigating to W3Schools, clicking on Python section, scrolling down, opening a "Try it Yourself" example in a new window, and clicking the run button in the new window.

Starting URL: https://www.w3schools.com/

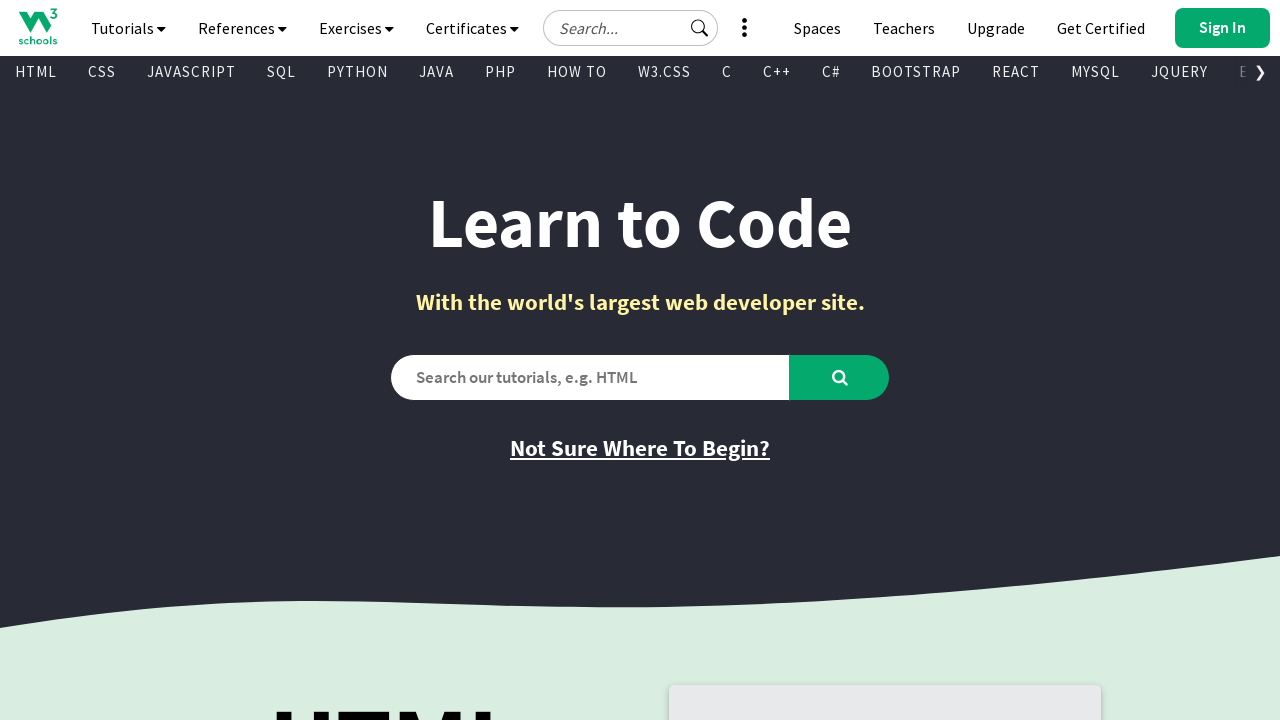

Clicked on PYTHON link in navigation at (358, 72) on xpath=//div[@id='subtopnav']/a[text()='PYTHON']
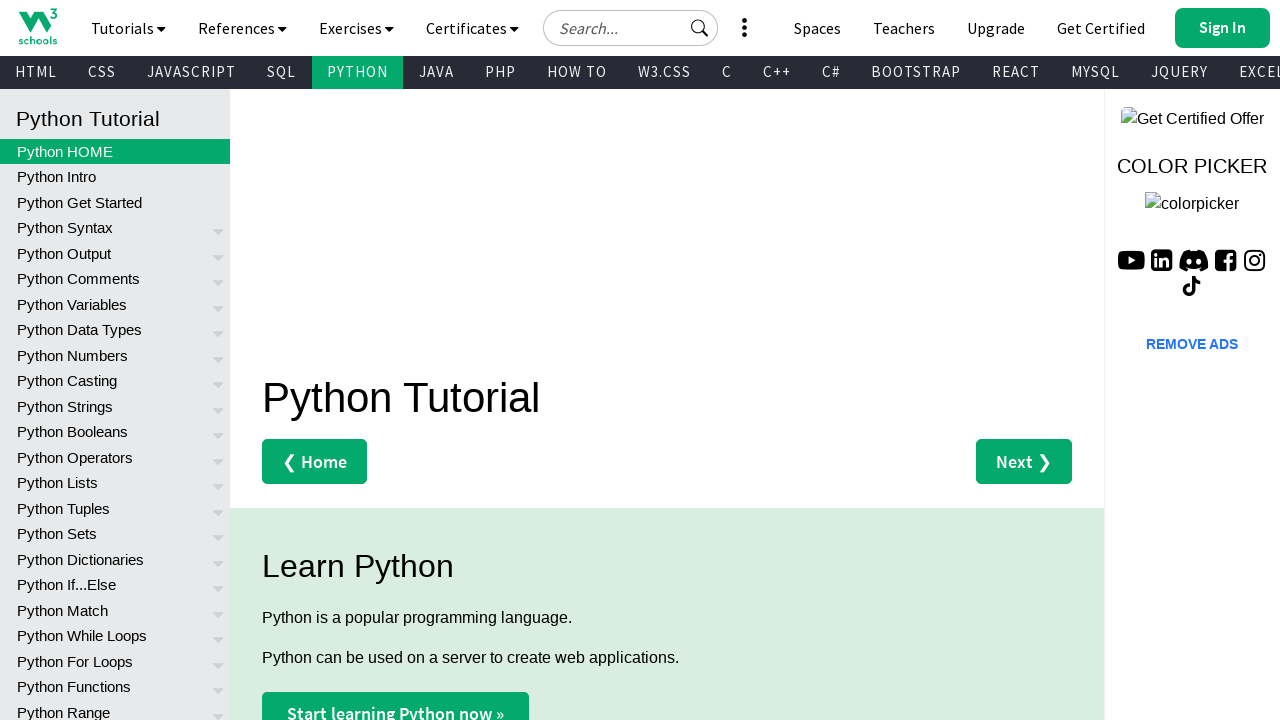

Scrolled down the page by 700 pixels
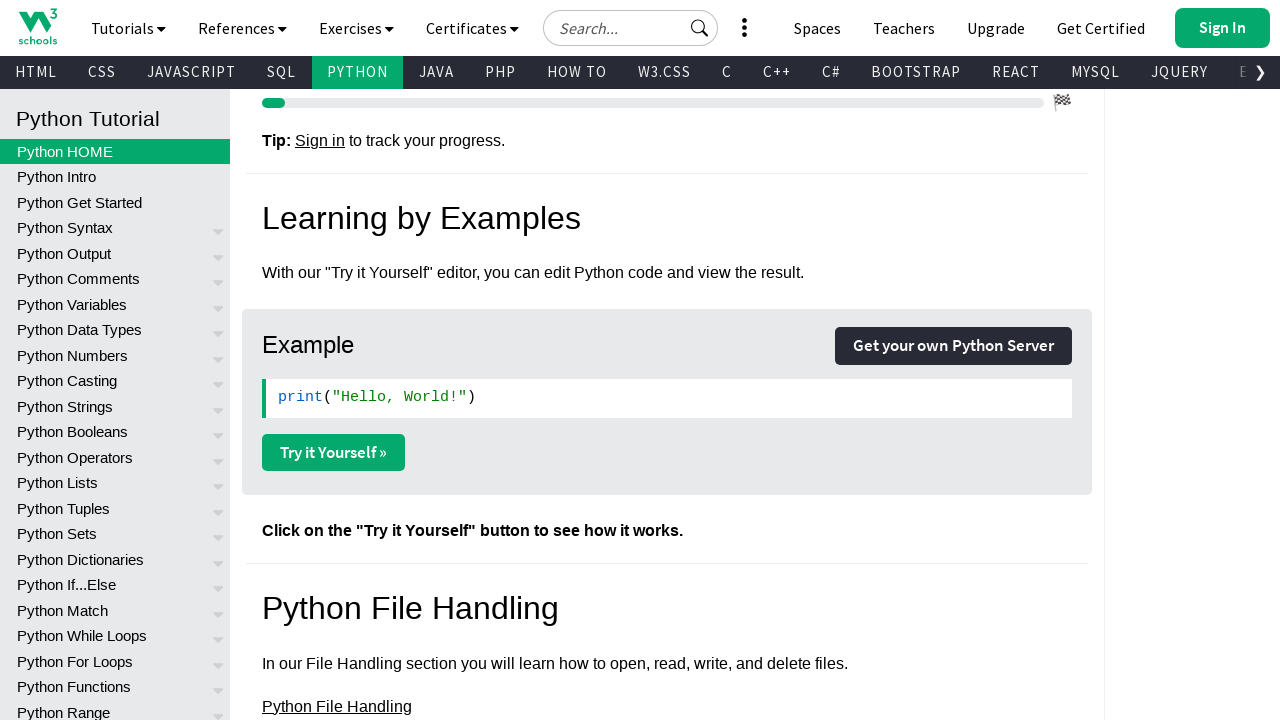

Clicked 'Try it Yourself' link to open new window at (334, 453) on xpath=//div[@class='w3-example']/a[text()='Try it Yourself »']
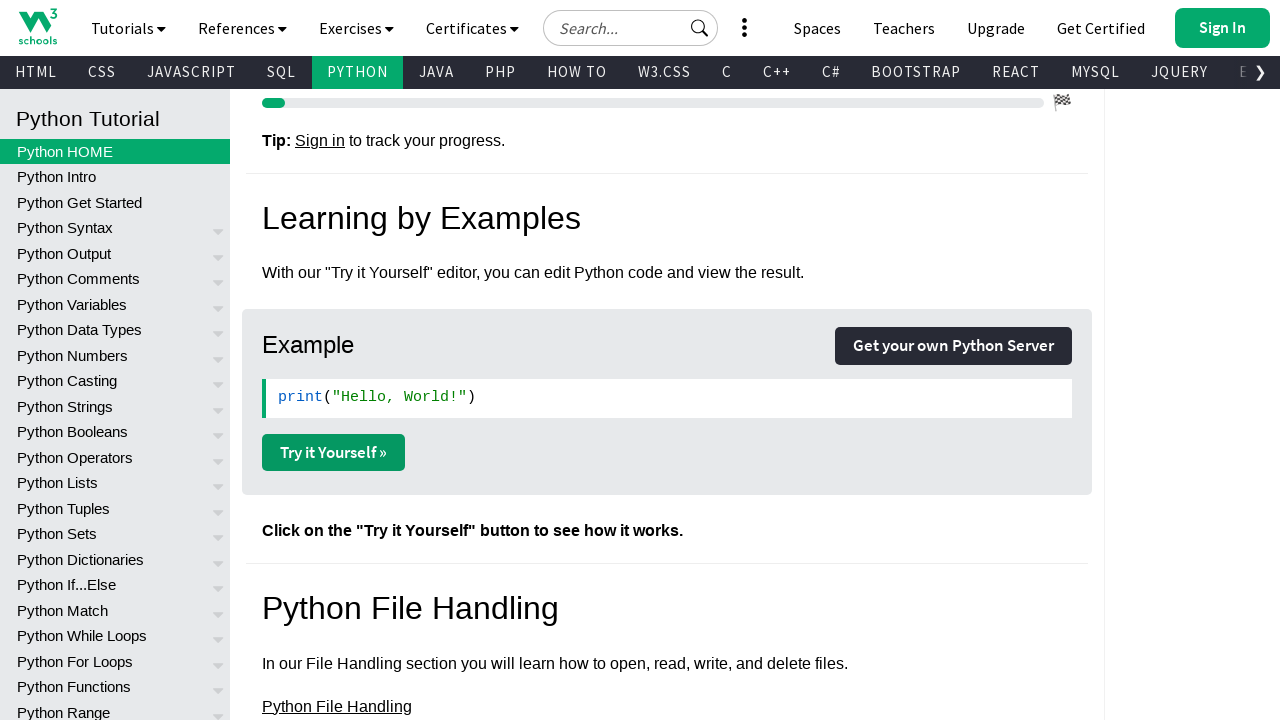

New window opened and captured
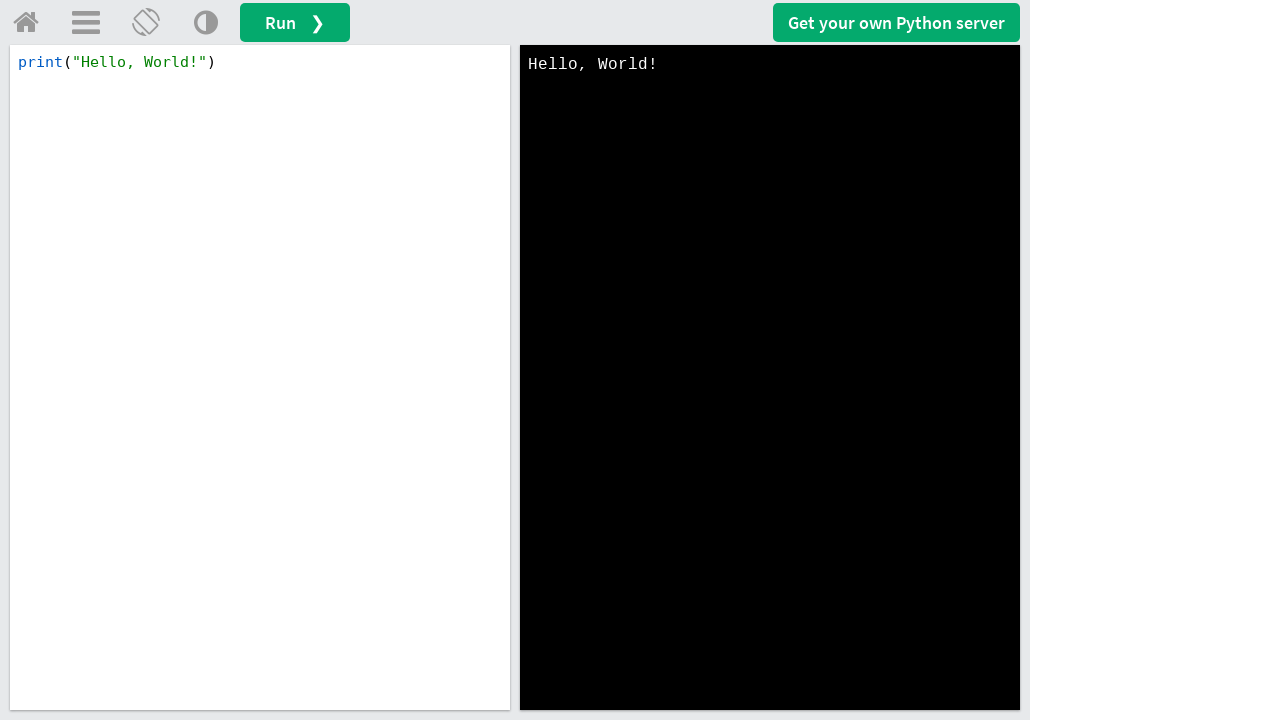

New window page loaded successfully
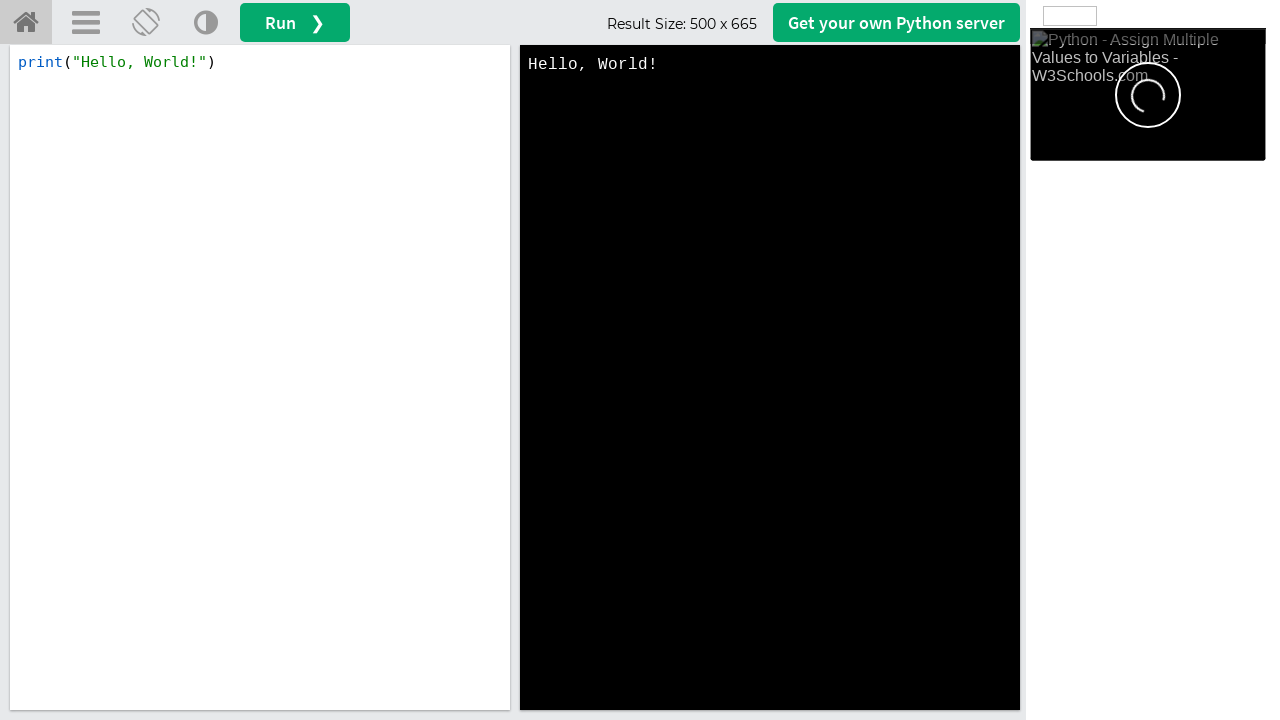

Clicked run button in the new window at (295, 22) on #runbtn
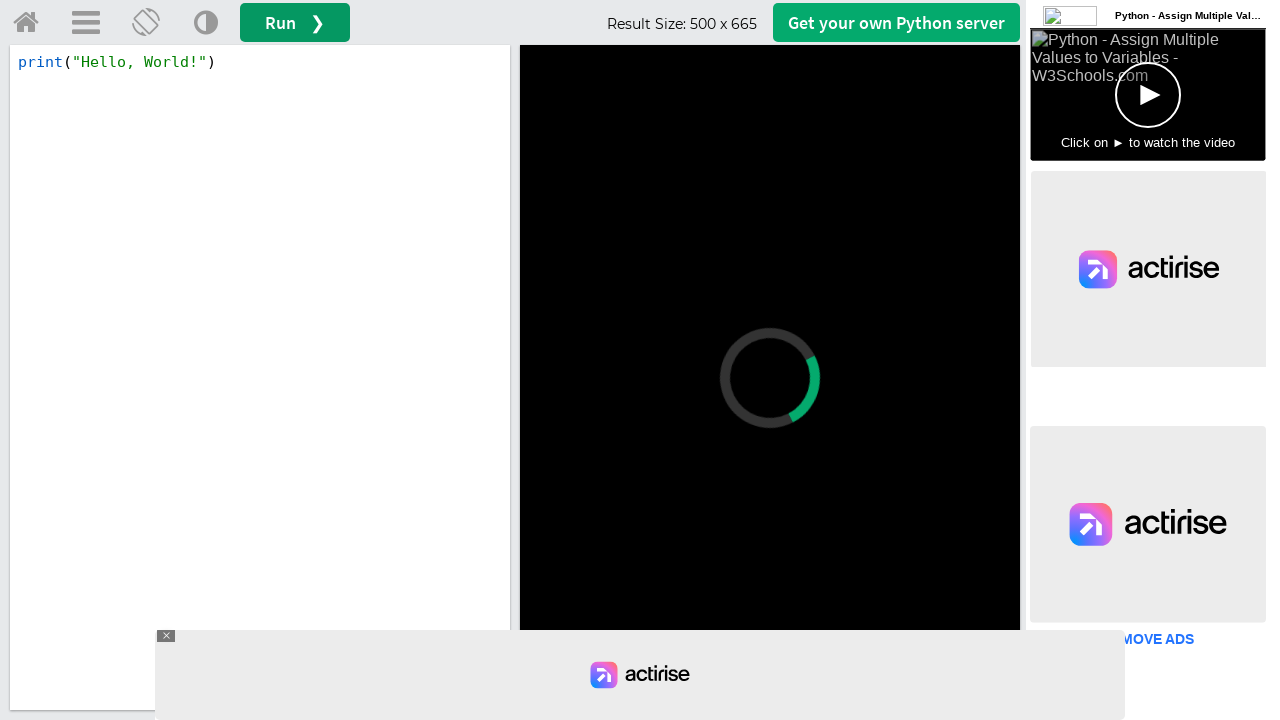

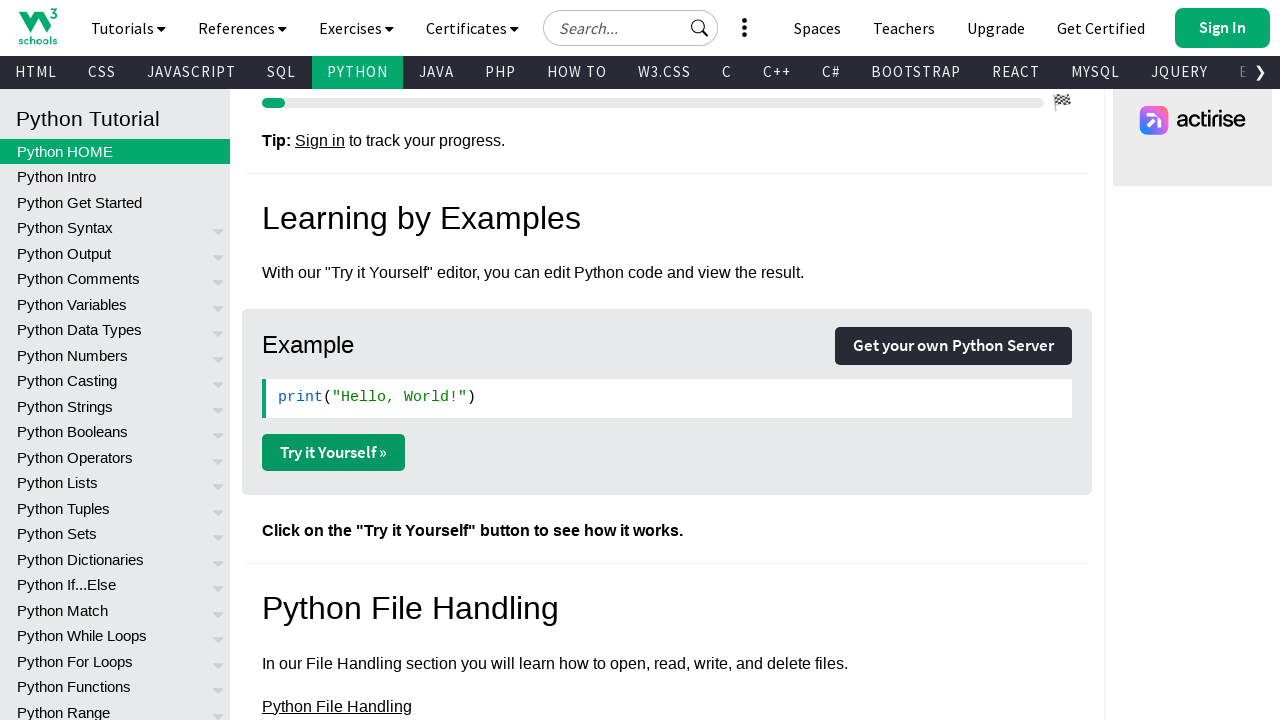